Tests multi-selection using keyboard modifier (Ctrl/Cmd) to select non-consecutive items

Starting URL: https://automationfc.github.io/jquery-selectable/

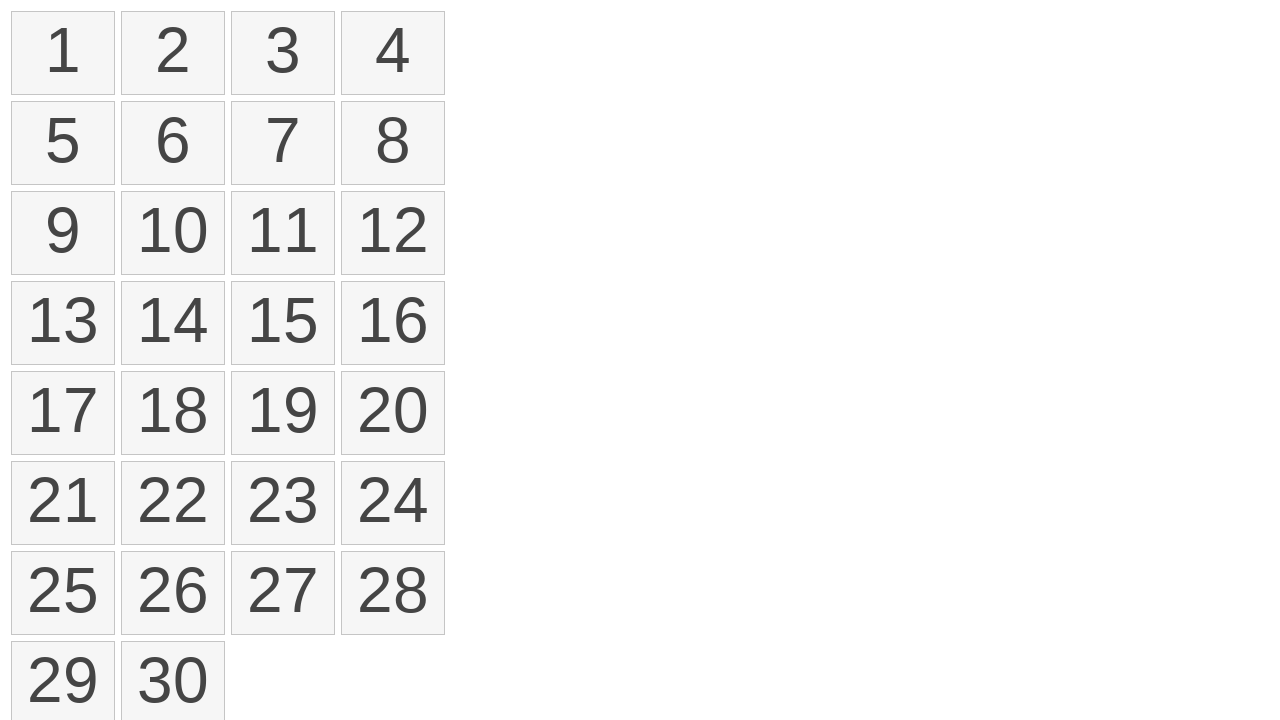

Determined modifier key for OS: Linux = Meta
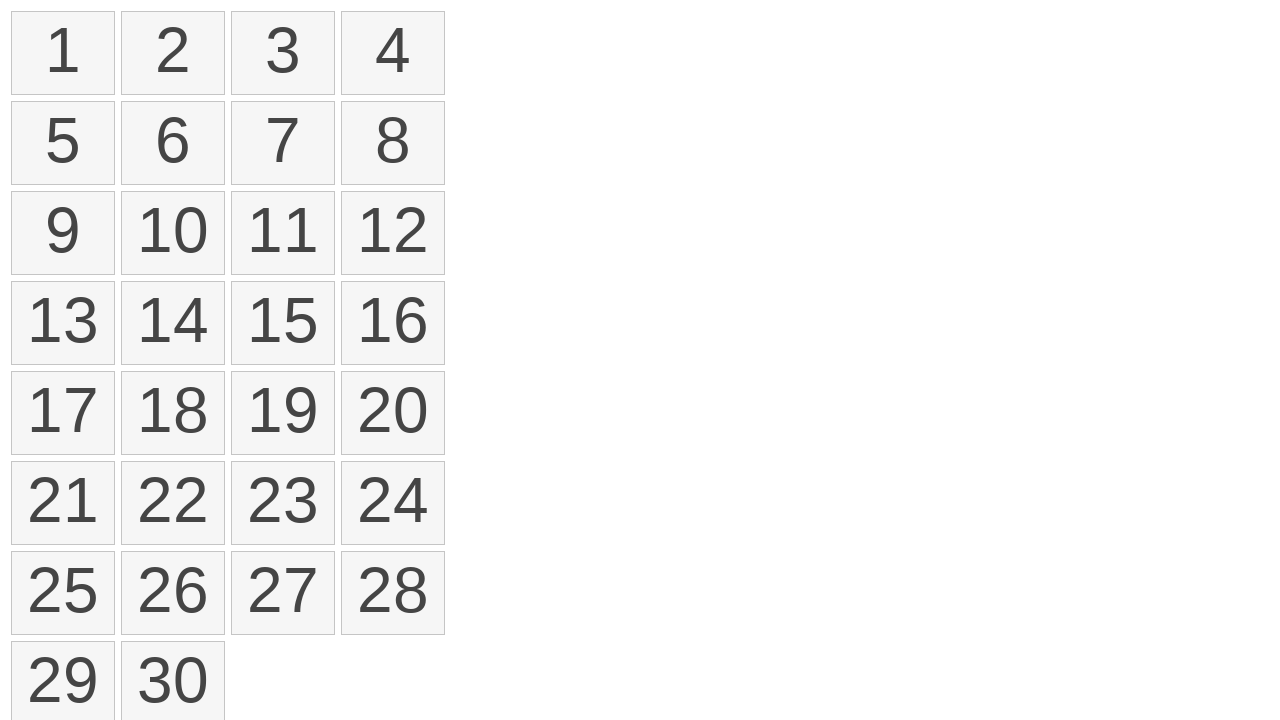

Located all selectable list items
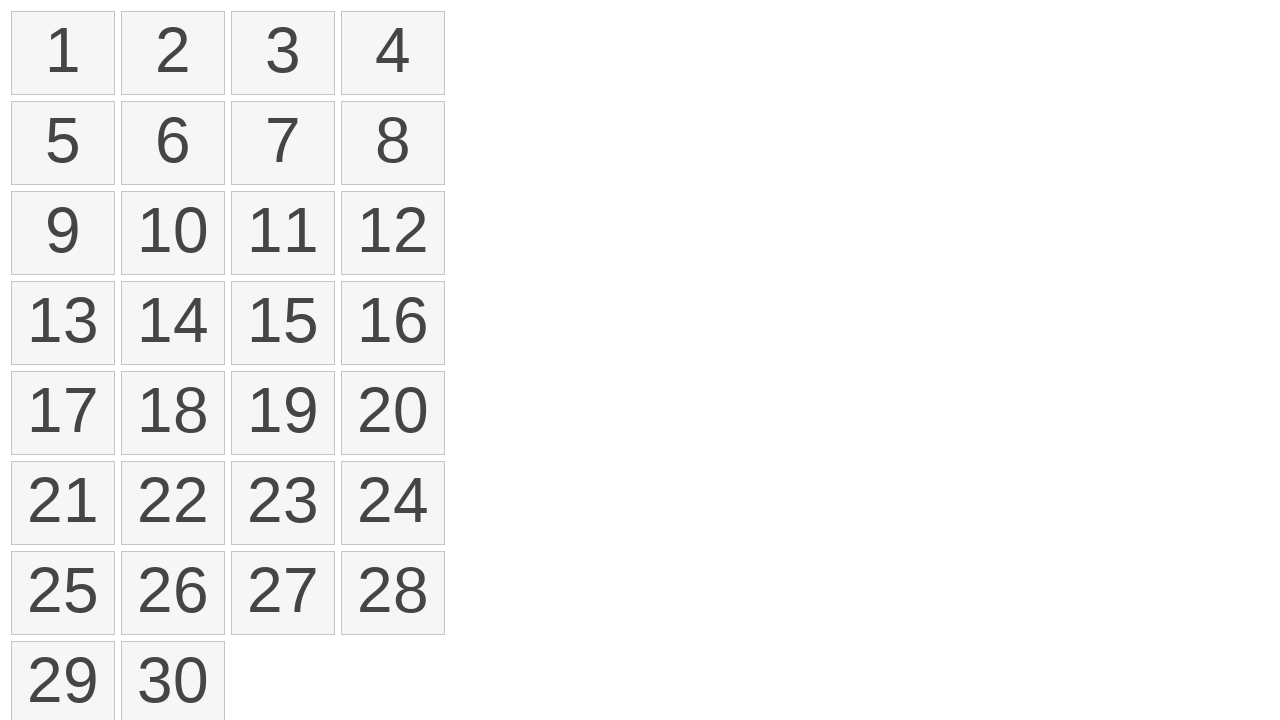

Pressed down Meta key to enable multi-selection
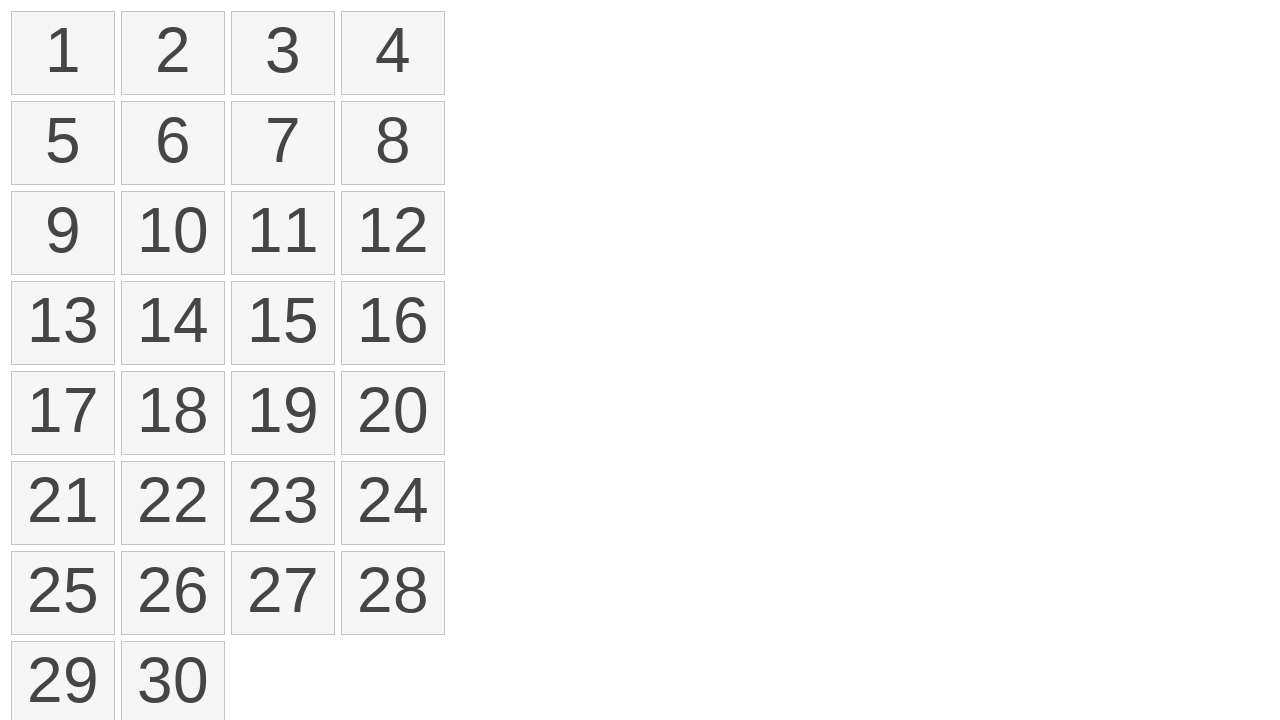

Clicked item at index 2 (3rd item) at (283, 53) on ol#selectable > li >> nth=2
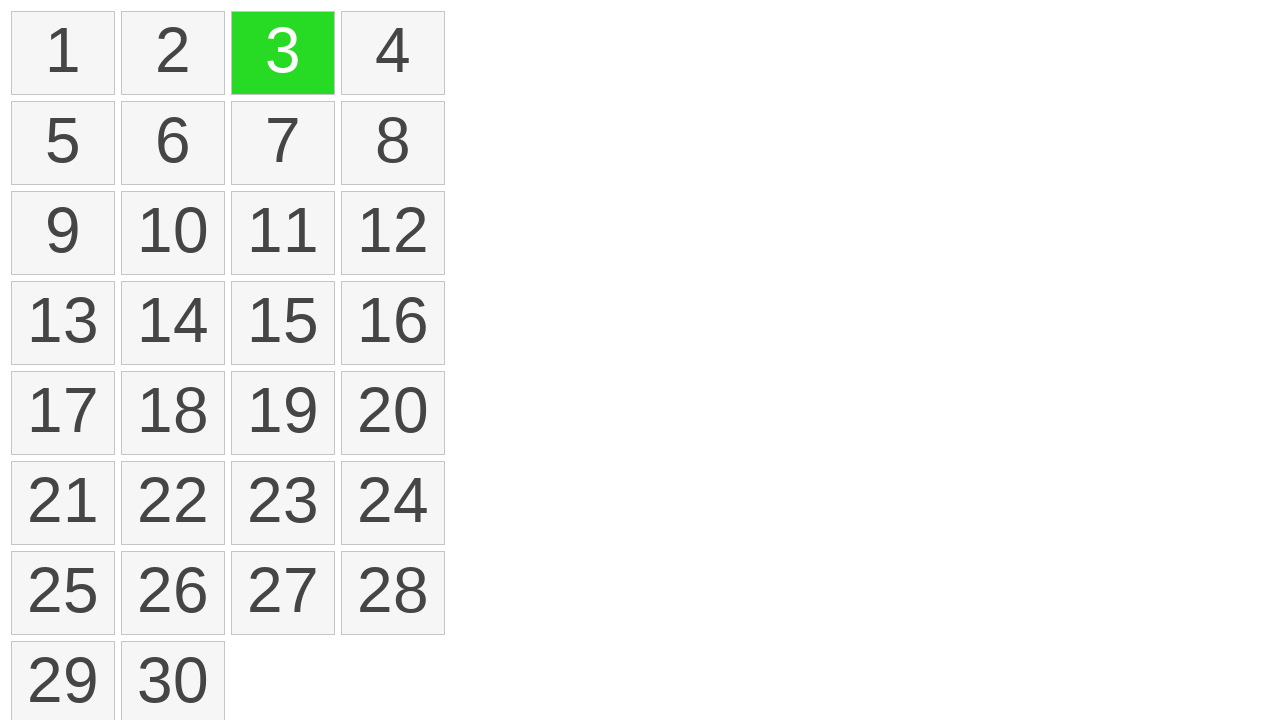

Clicked item at index 4 (5th item) at (63, 143) on ol#selectable > li >> nth=4
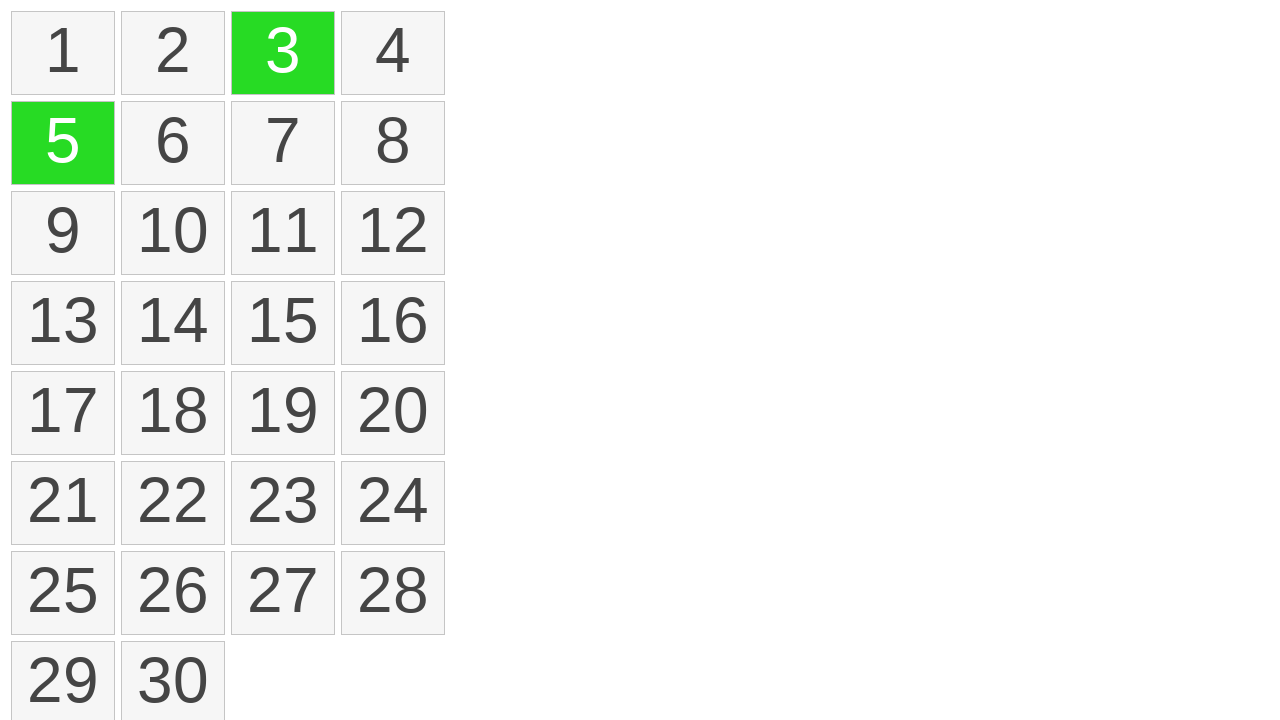

Clicked item at index 6 (7th item) at (283, 143) on ol#selectable > li >> nth=6
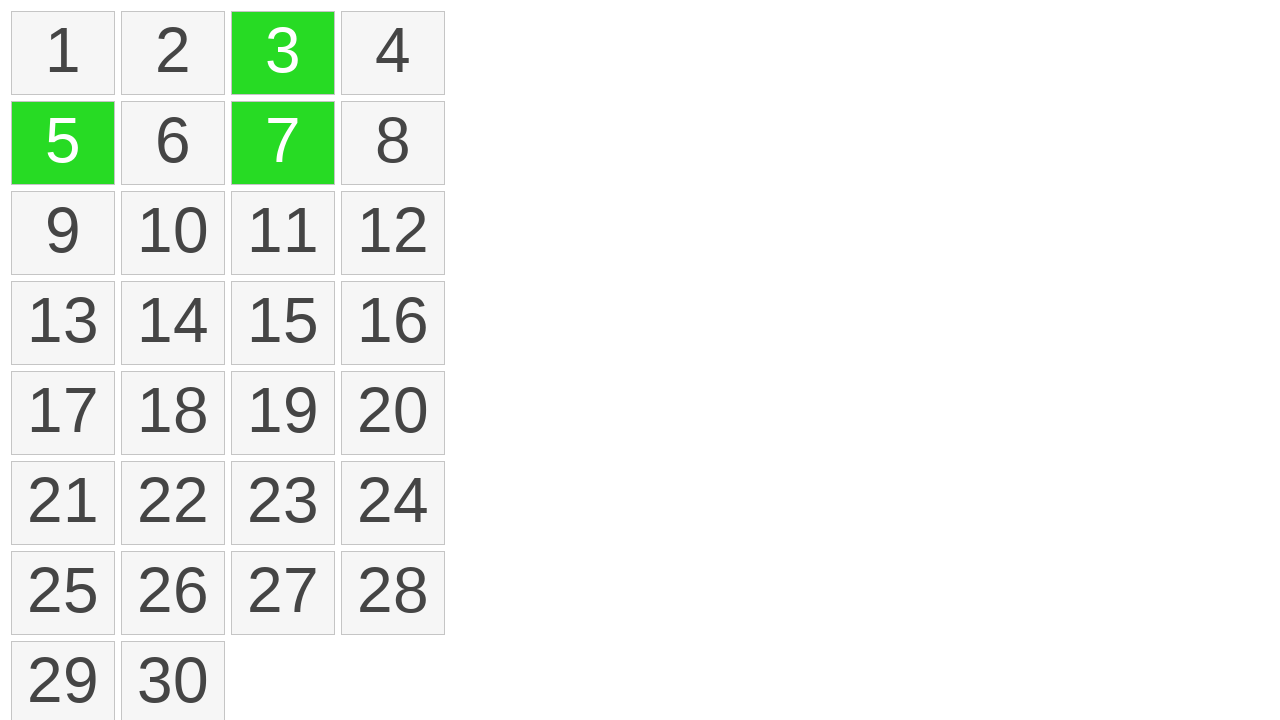

Clicked item at index 8 (9th item) at (63, 233) on ol#selectable > li >> nth=8
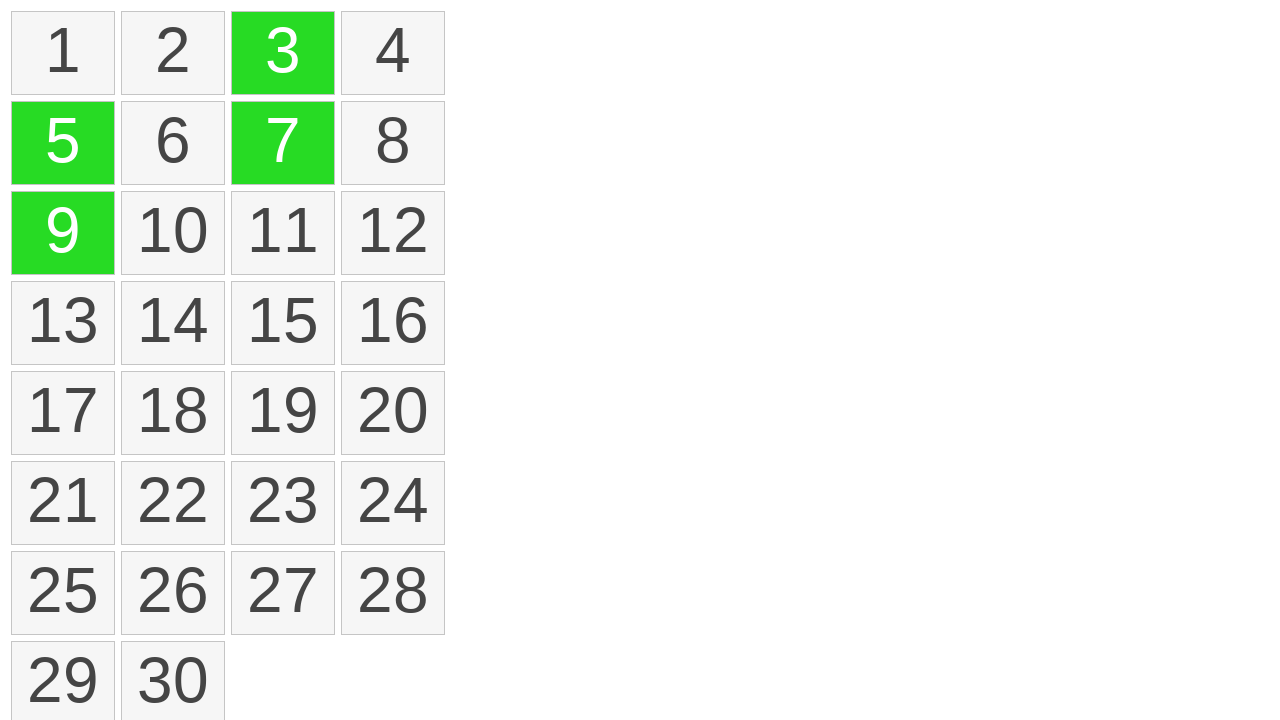

Released Meta key to end multi-selection
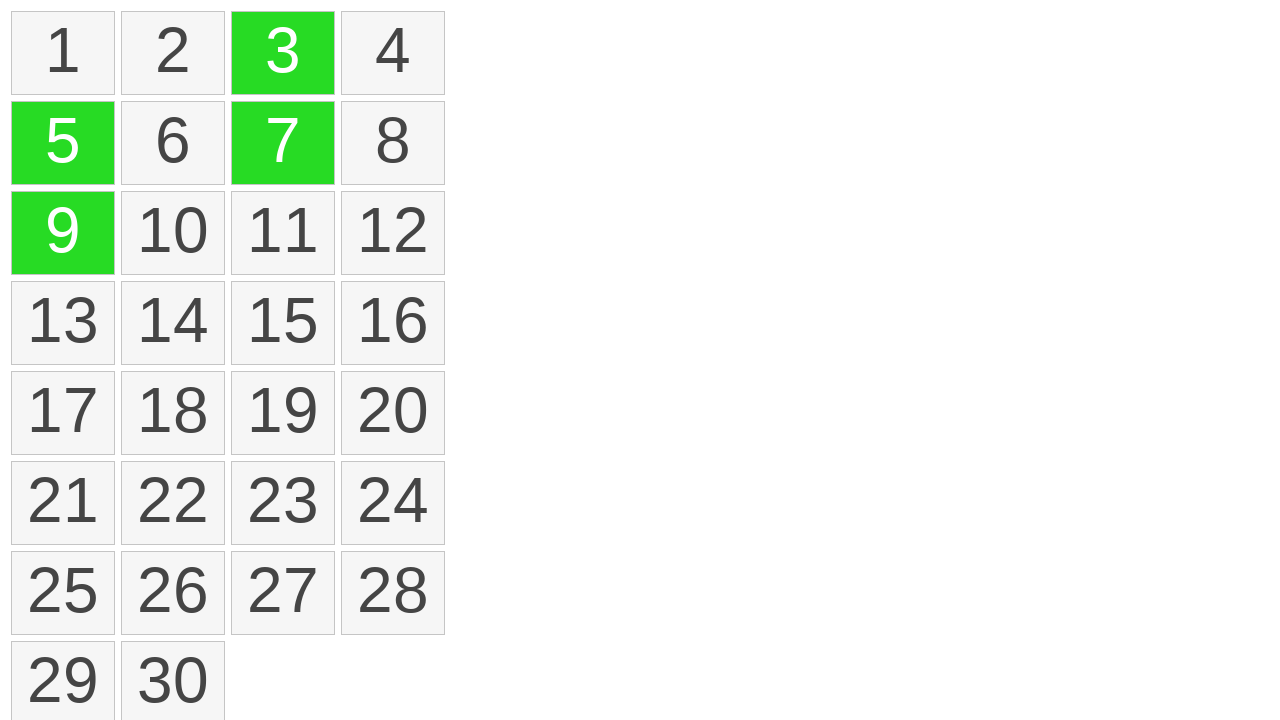

Located all selected items with ui-selected class
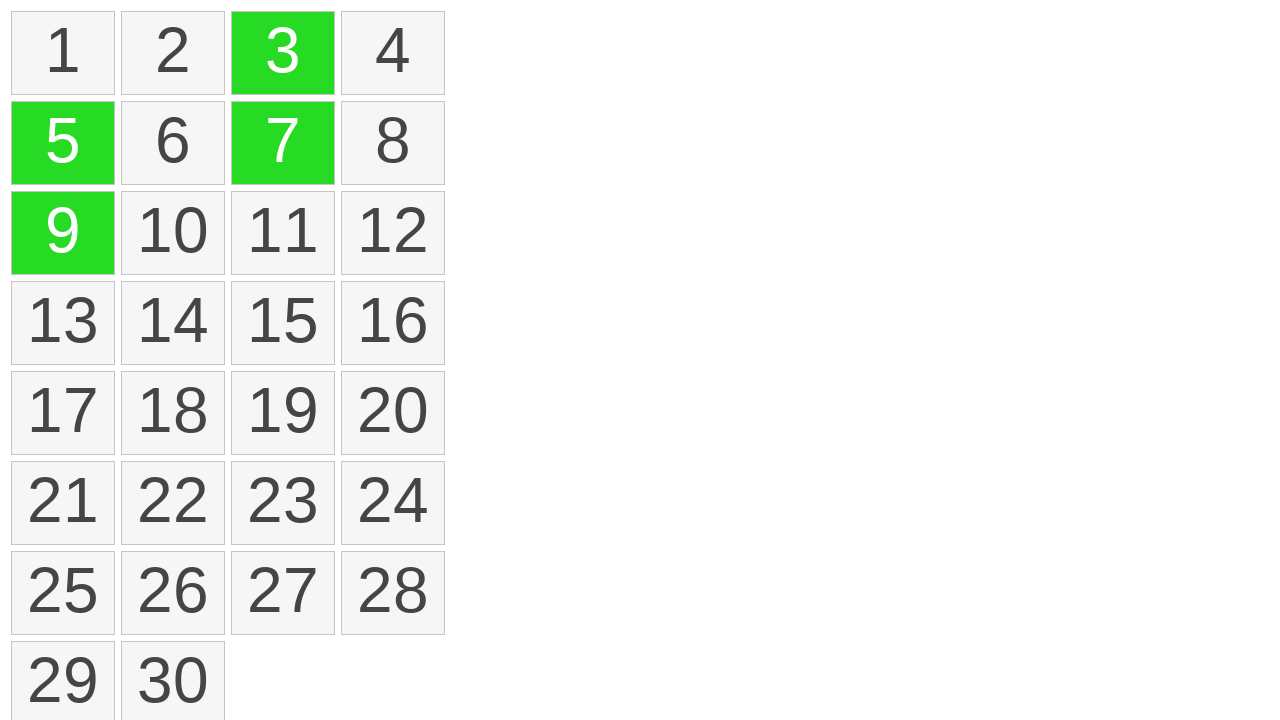

Verified that exactly 4 items are selected
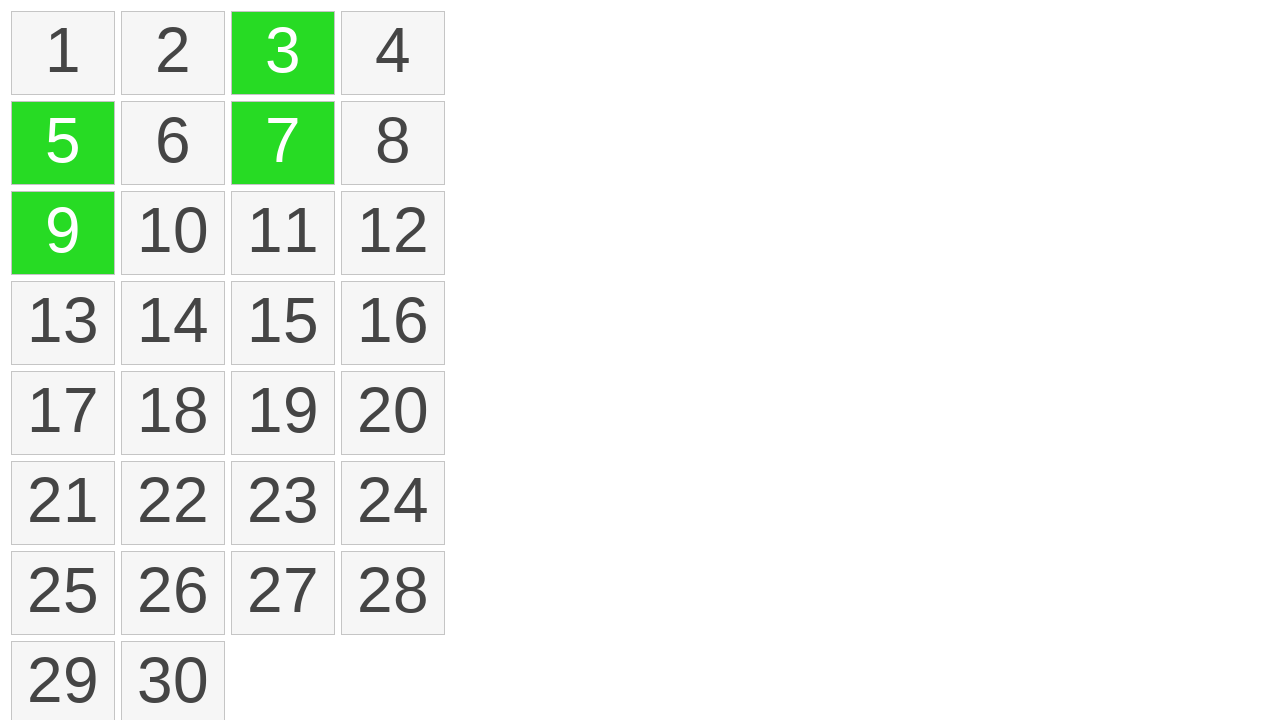

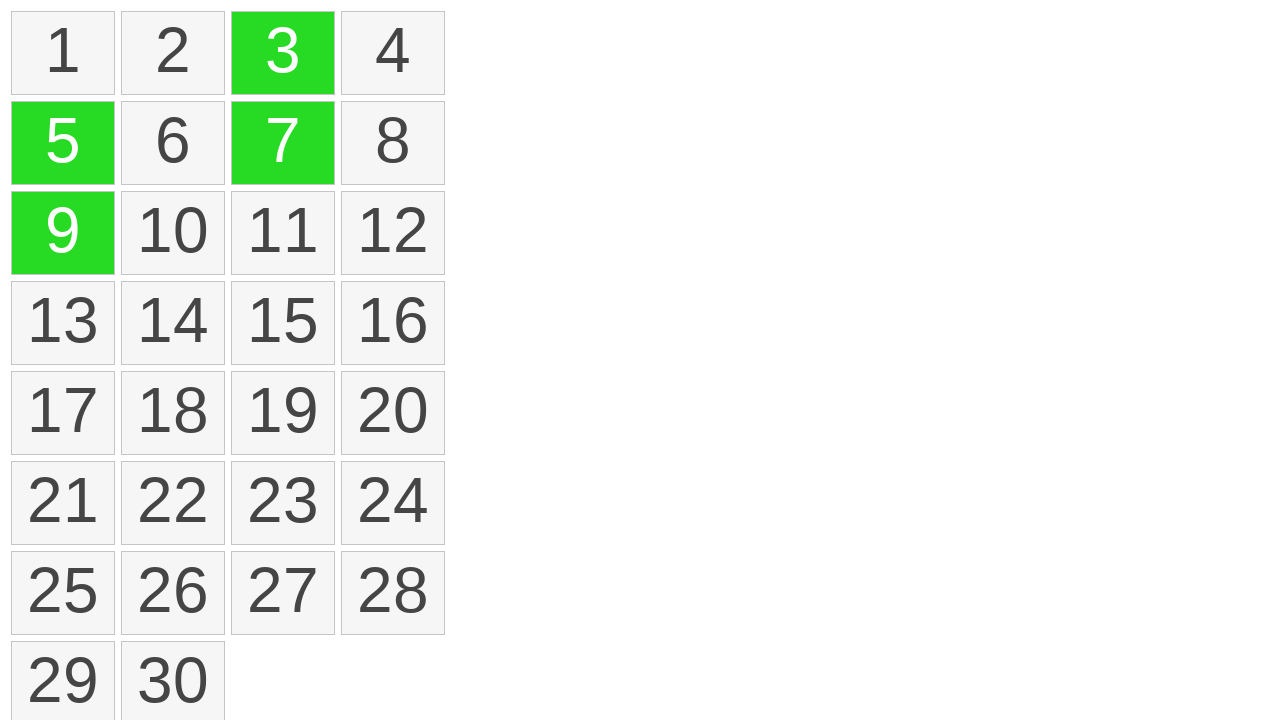